Tests iframe handling by switching to an iframe and filling a text field within it

Starting URL: https://seleniumautomationpractice.blogspot.com/2019/07/example-of-html-iframe-alternative.html

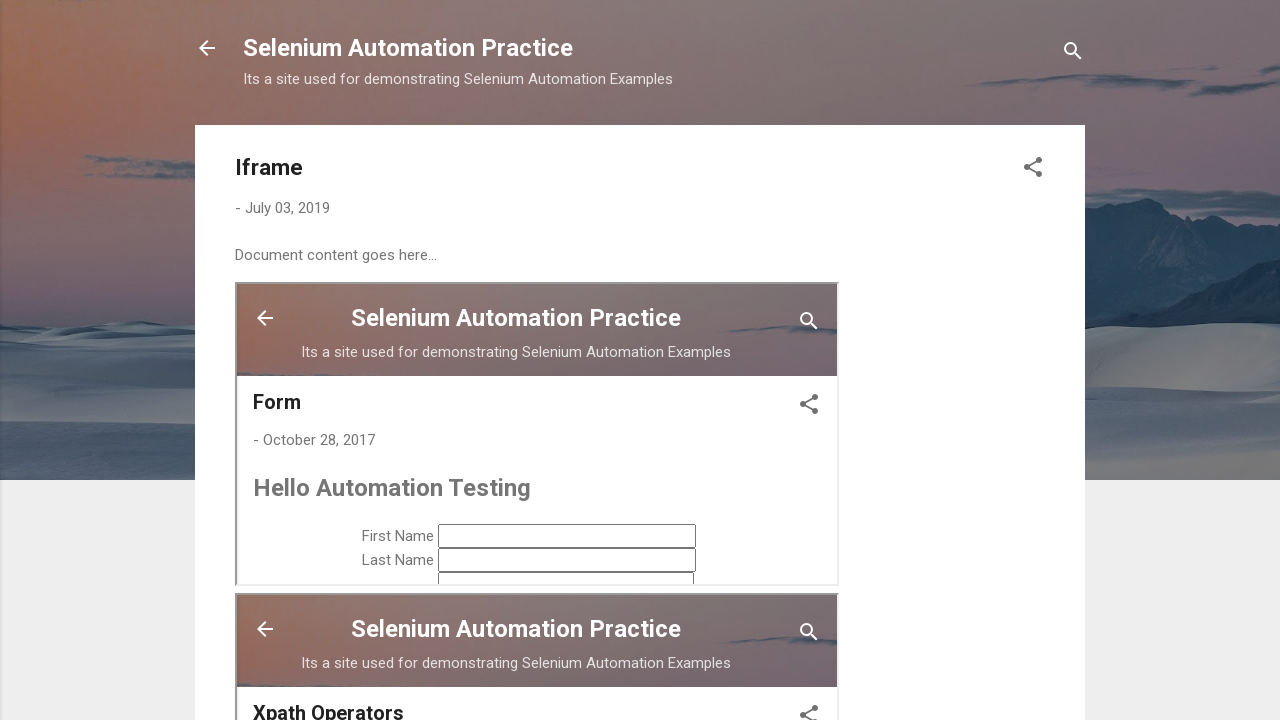

Switched to iframe with ID 'ID_Frame1'
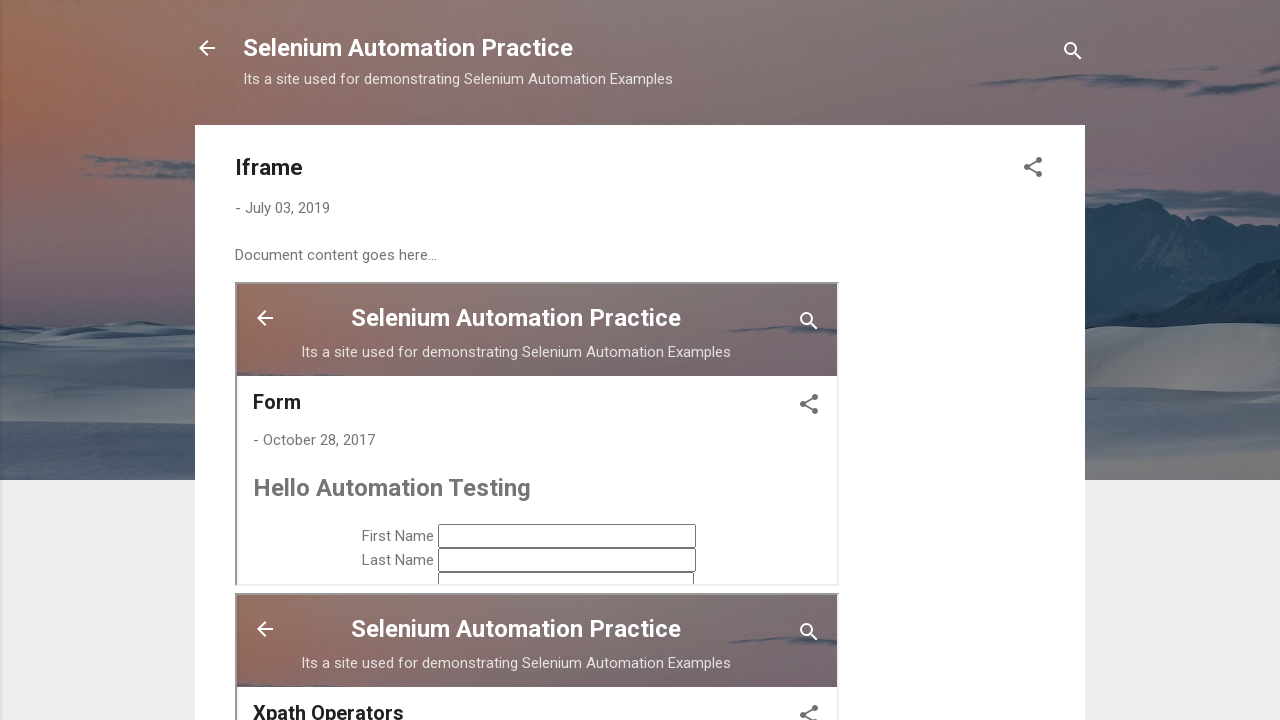

Filled first name field with 'pallavi' in iframe on #ts_first_name
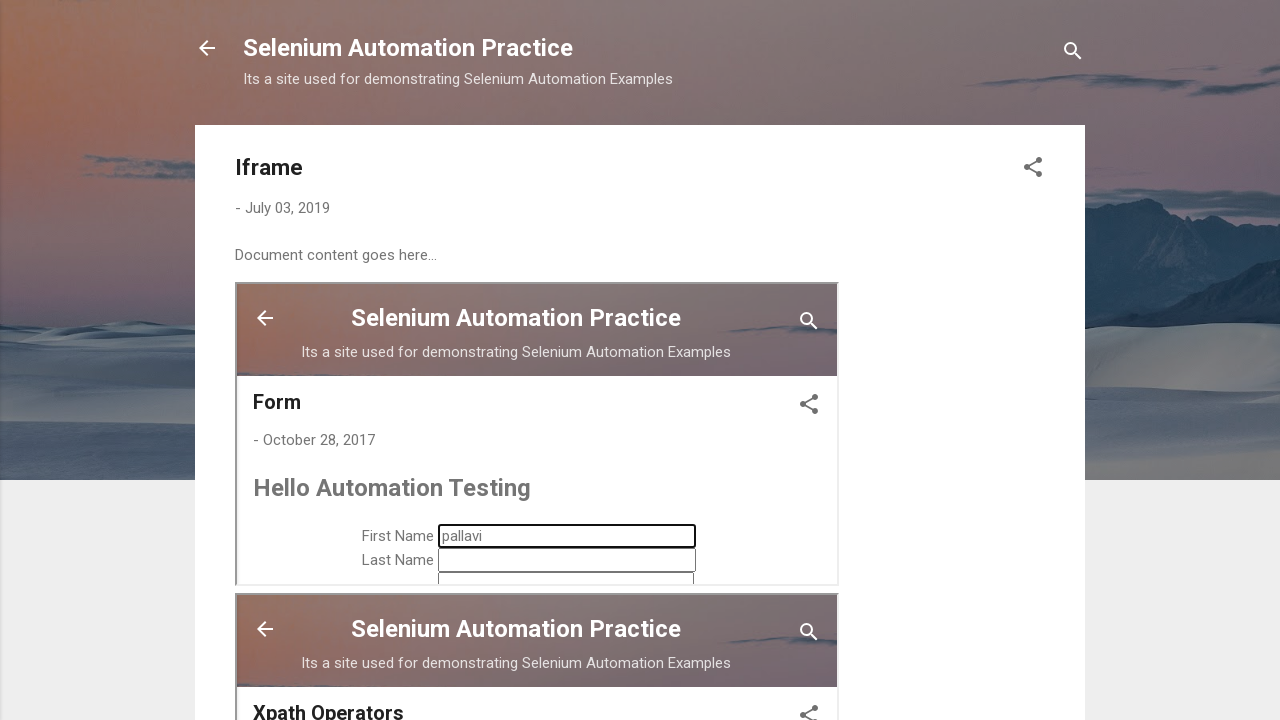

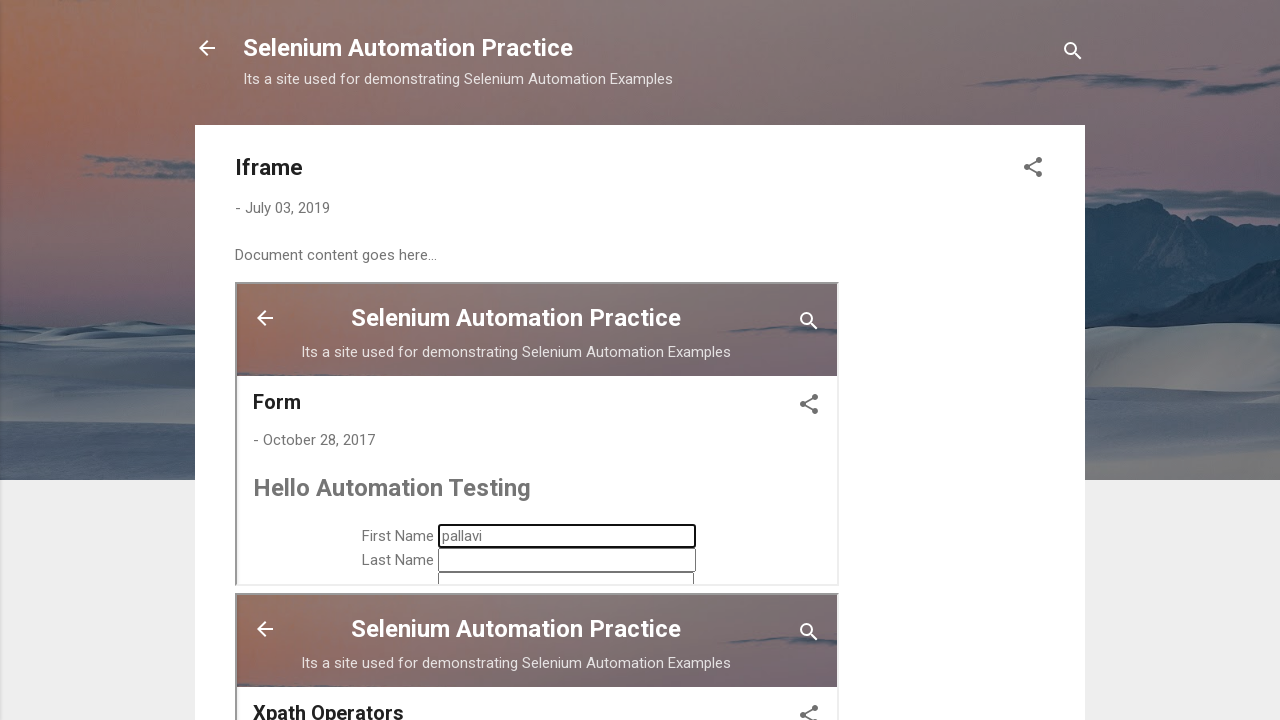